Tests the automation practice form by filling in personal details including first name, last name, gender, phone number, subject, hobbies, address, and selecting state/city dropdowns.

Starting URL: https://demoqa.com/automation-practice-form

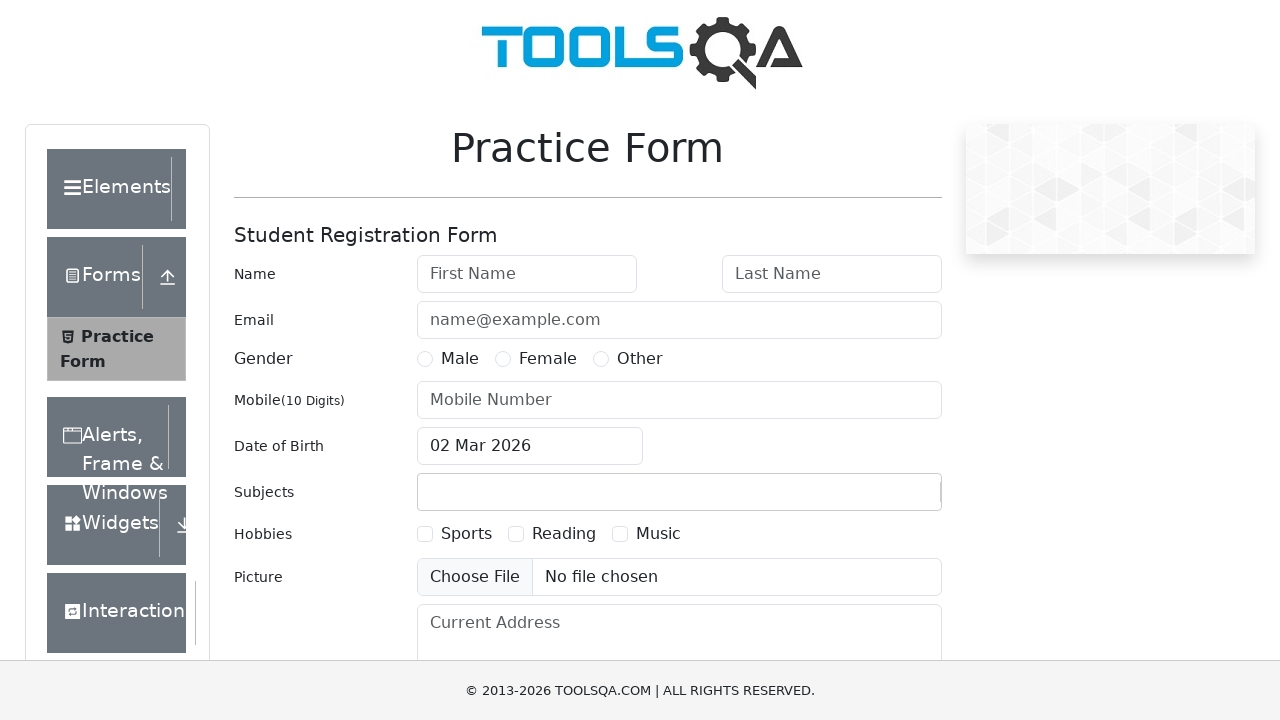

Filled first name field with 'vino' on #firstName
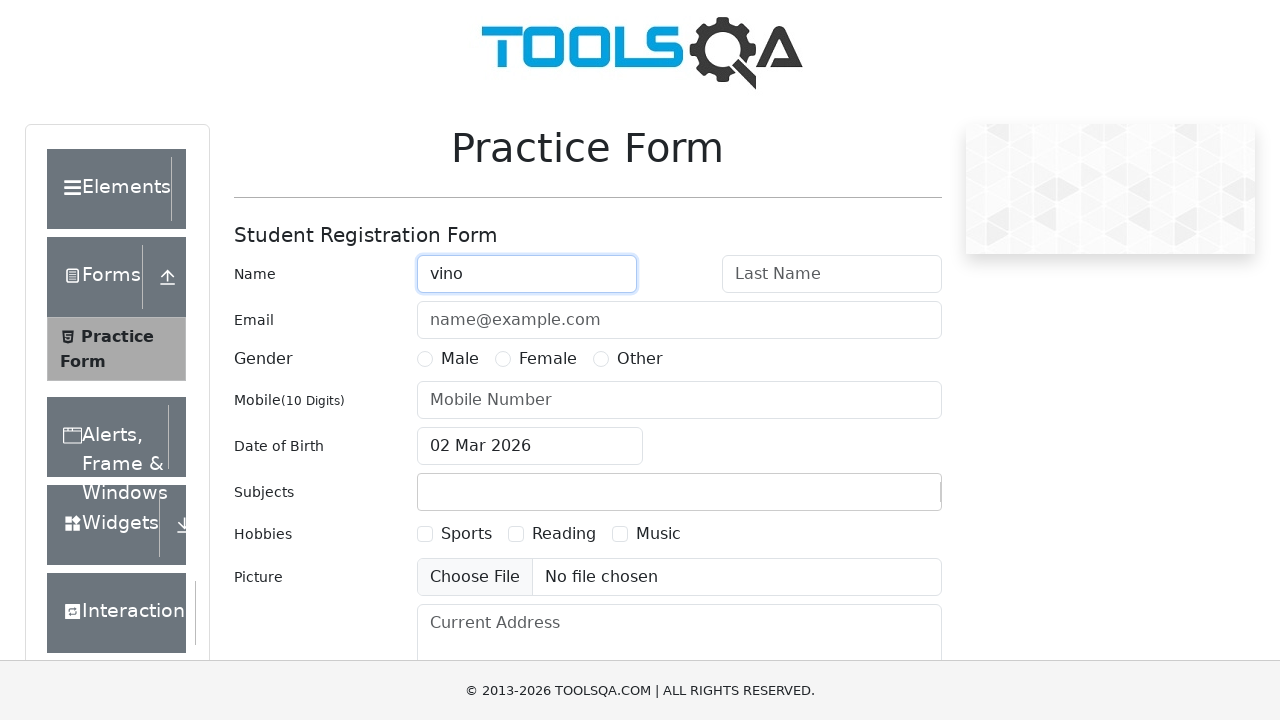

Filled last name field with 'sri' on #lastName
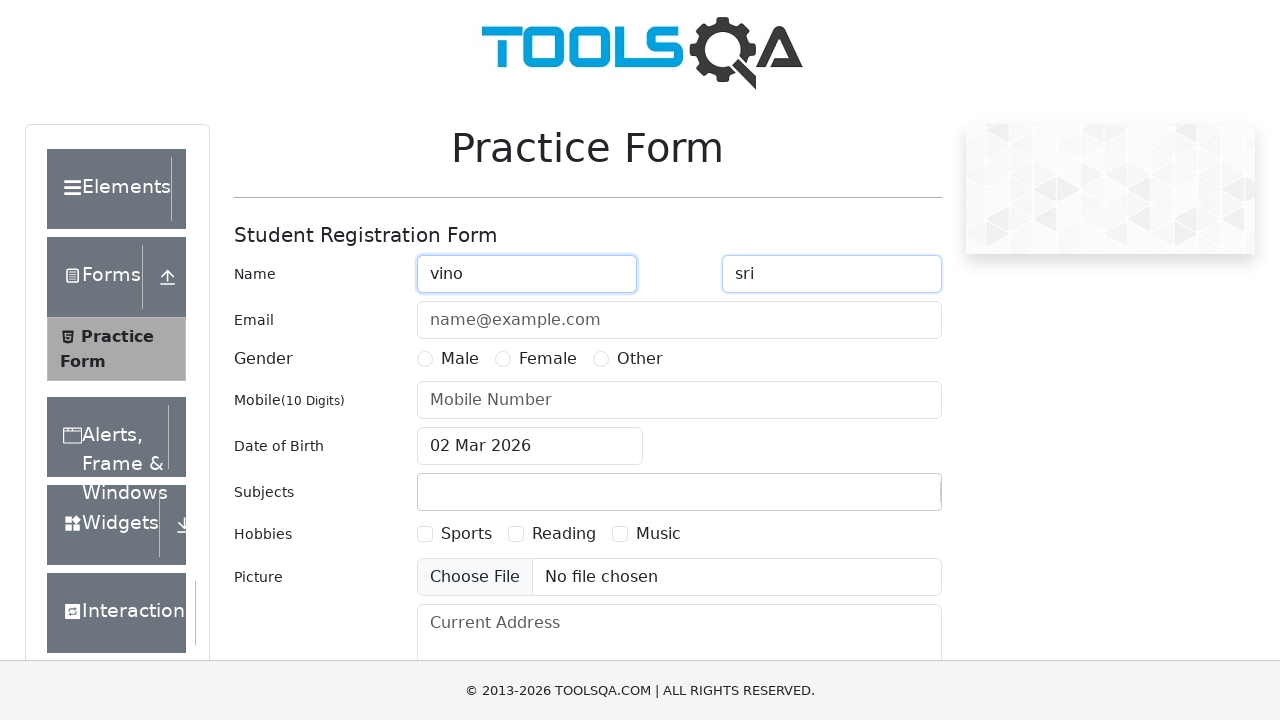

Selected Male gender option at (460, 359) on label[for='gender-radio-1']
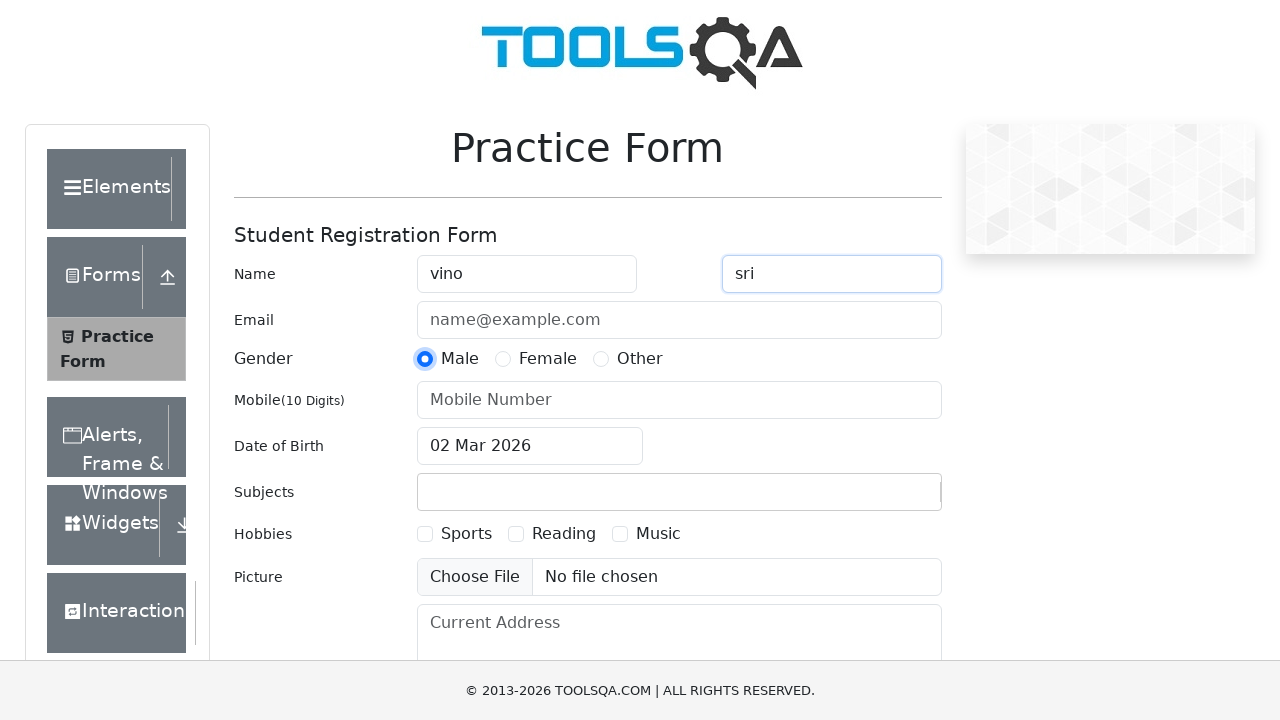

Filled phone number field with '6252416789' on #userNumber
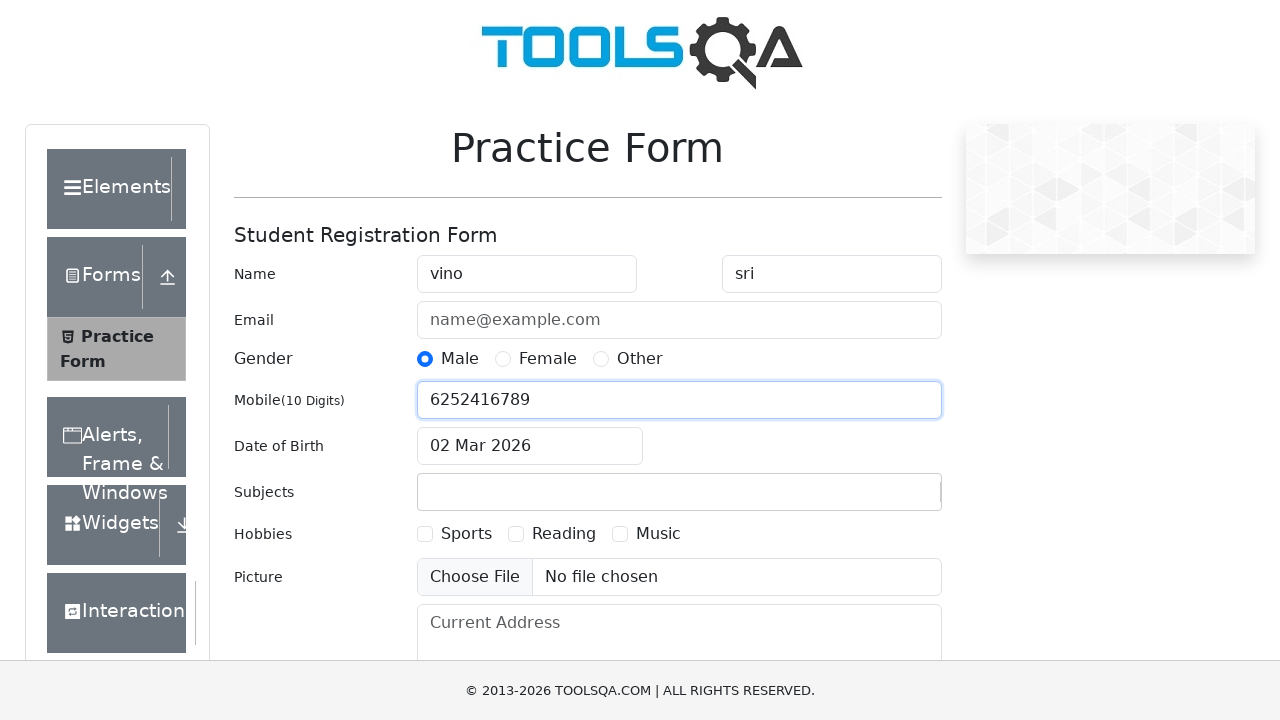

Filled subject field with 'Maths' on #subjectsInput
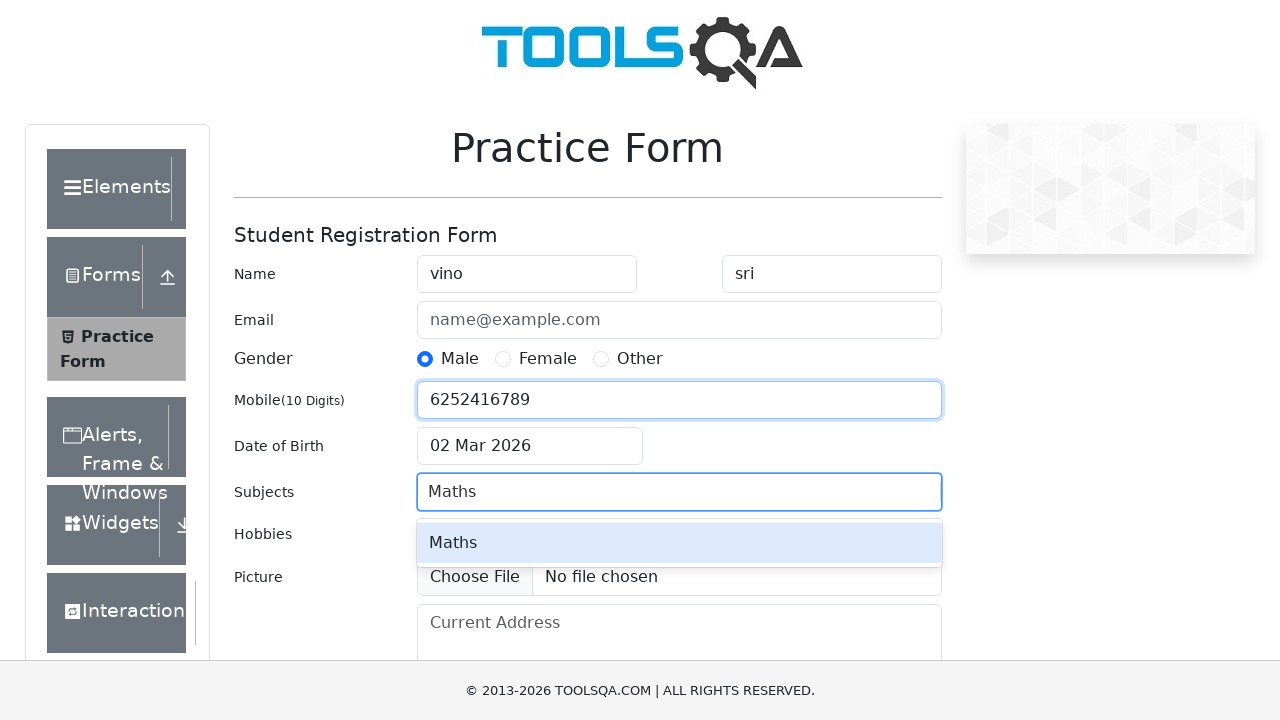

Pressed Enter to confirm subject selection
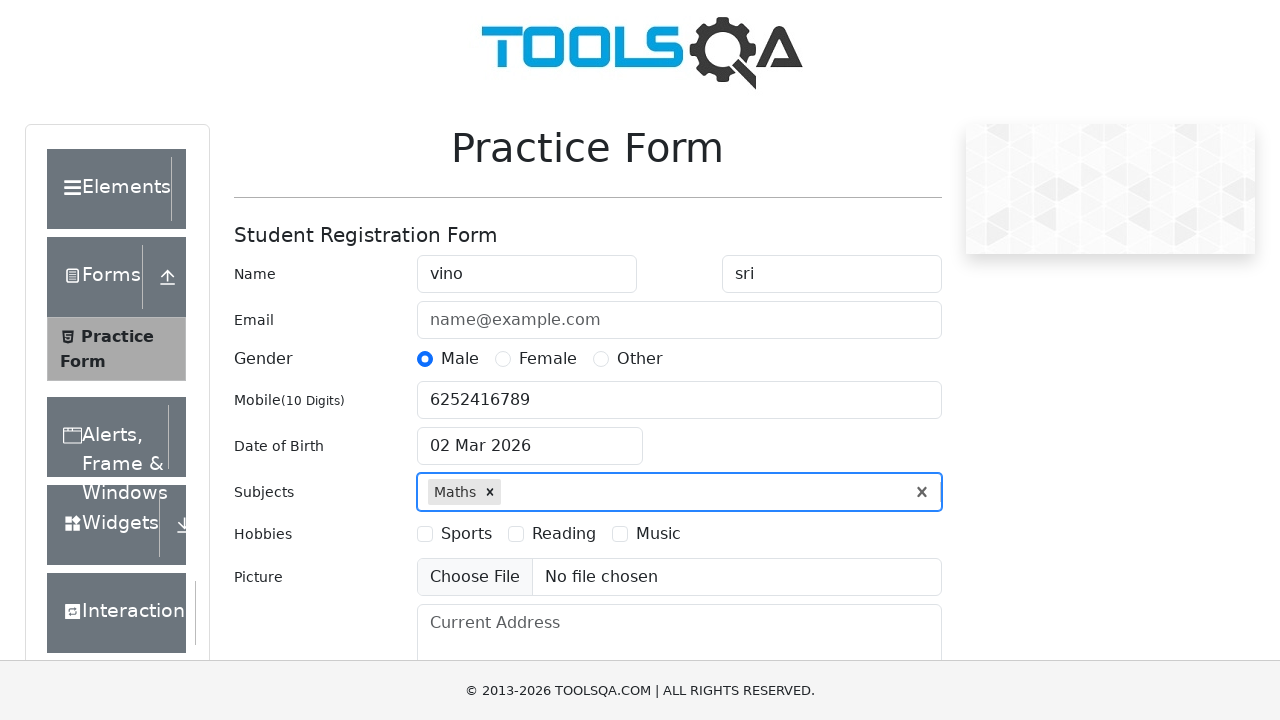

Selected Sports hobby checkbox at (466, 534) on label[for='hobbies-checkbox-1']
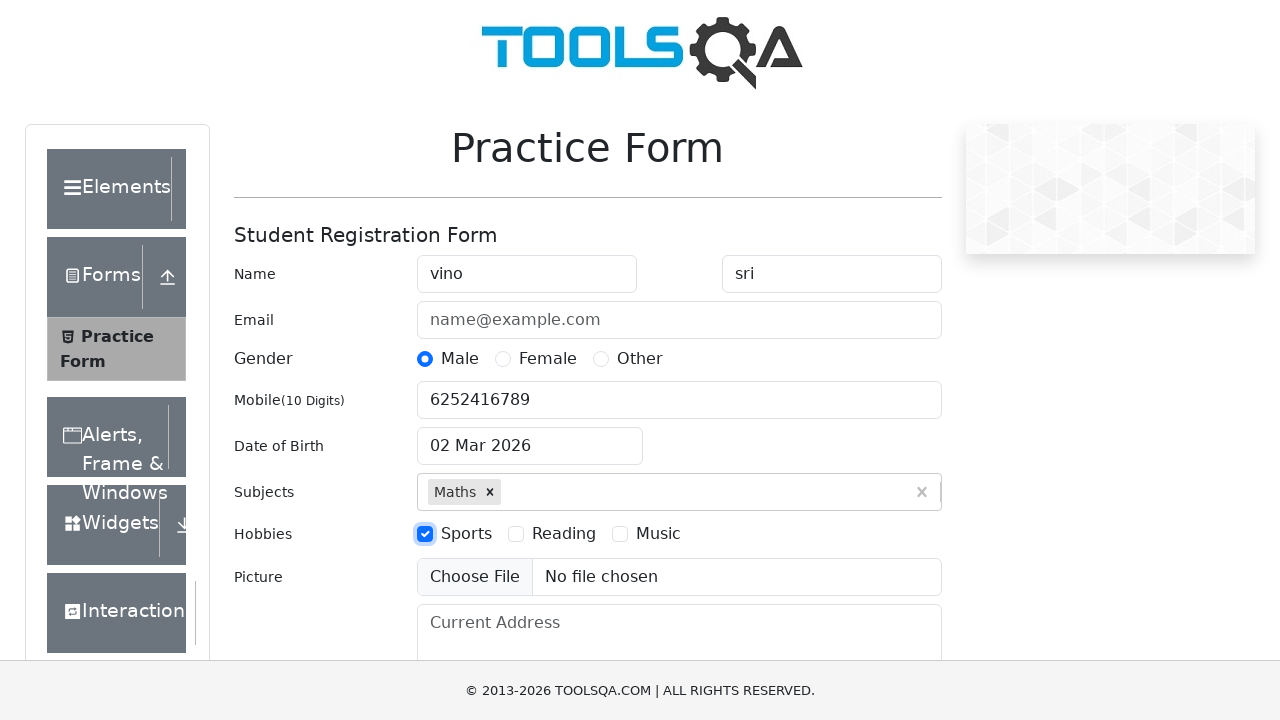

Filled current address field with '123 Test Street, Thoothukudi' on #currentAddress
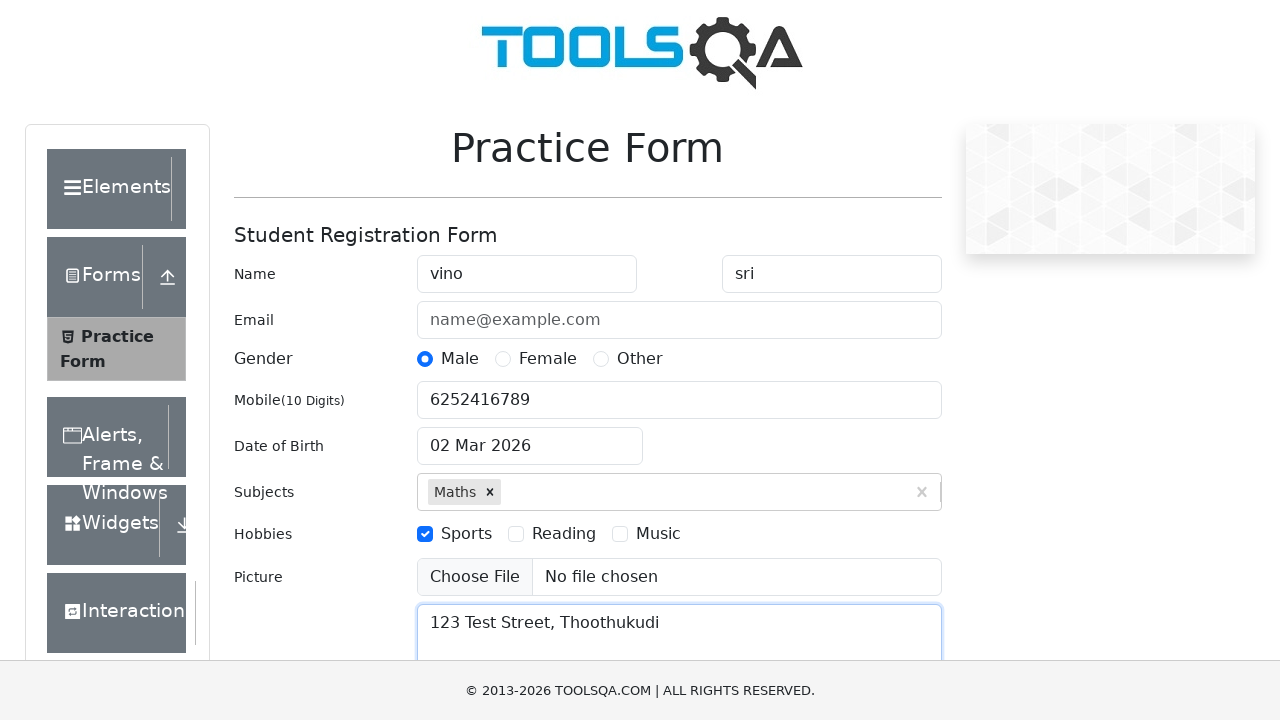

Clicked on state dropdown to open options at (527, 437) on #state
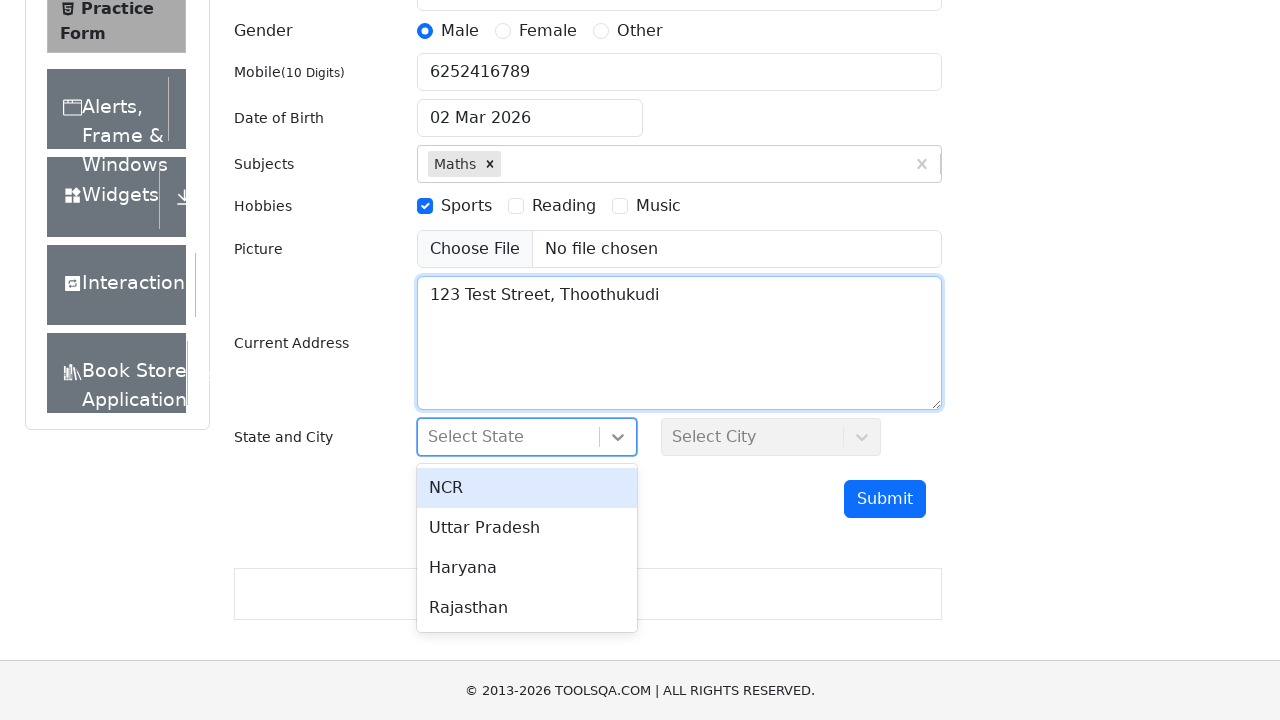

Selected first state option from dropdown at (527, 488) on #react-select-3-option-0
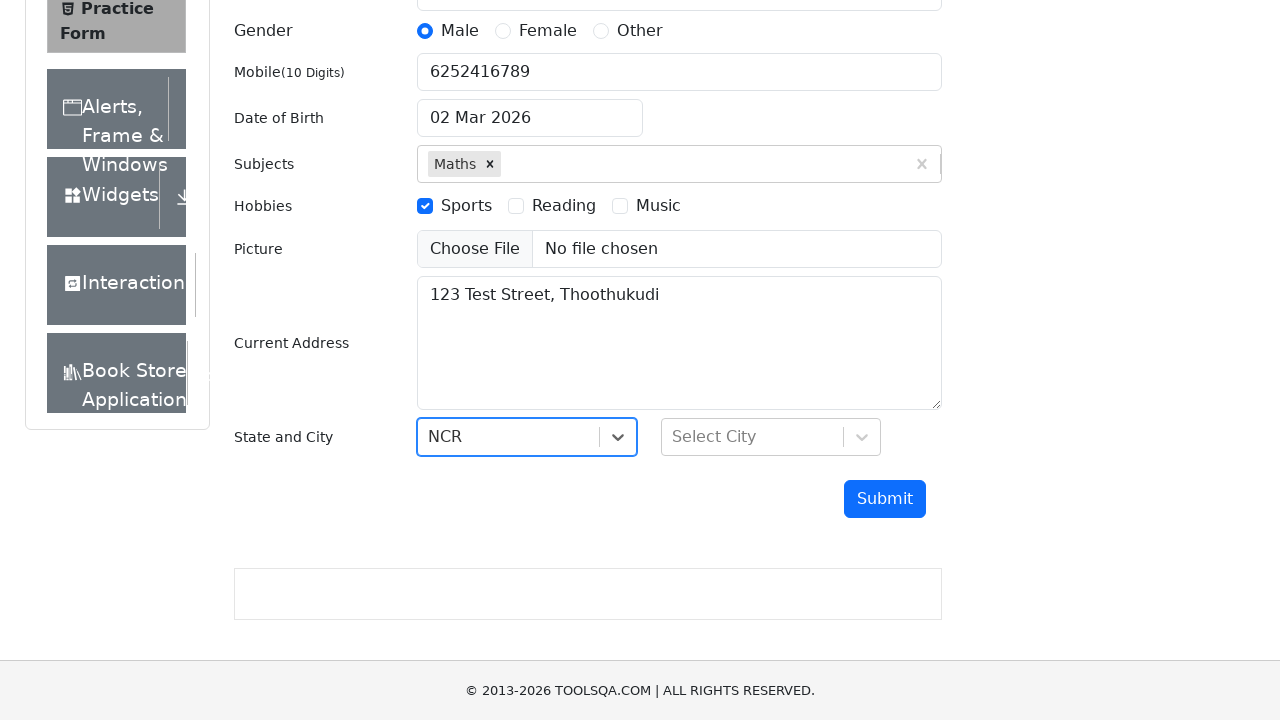

Clicked on city dropdown to open options at (771, 437) on #city
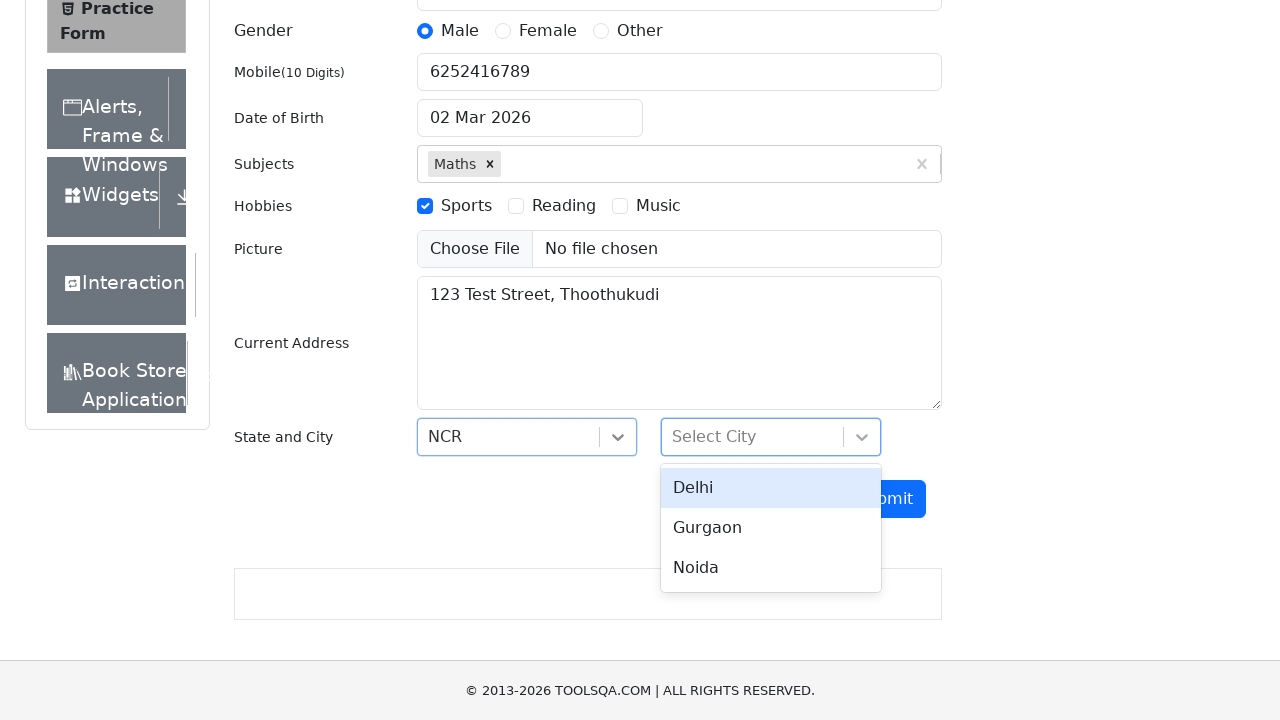

Selected second city option from dropdown at (771, 528) on #react-select-4-option-1
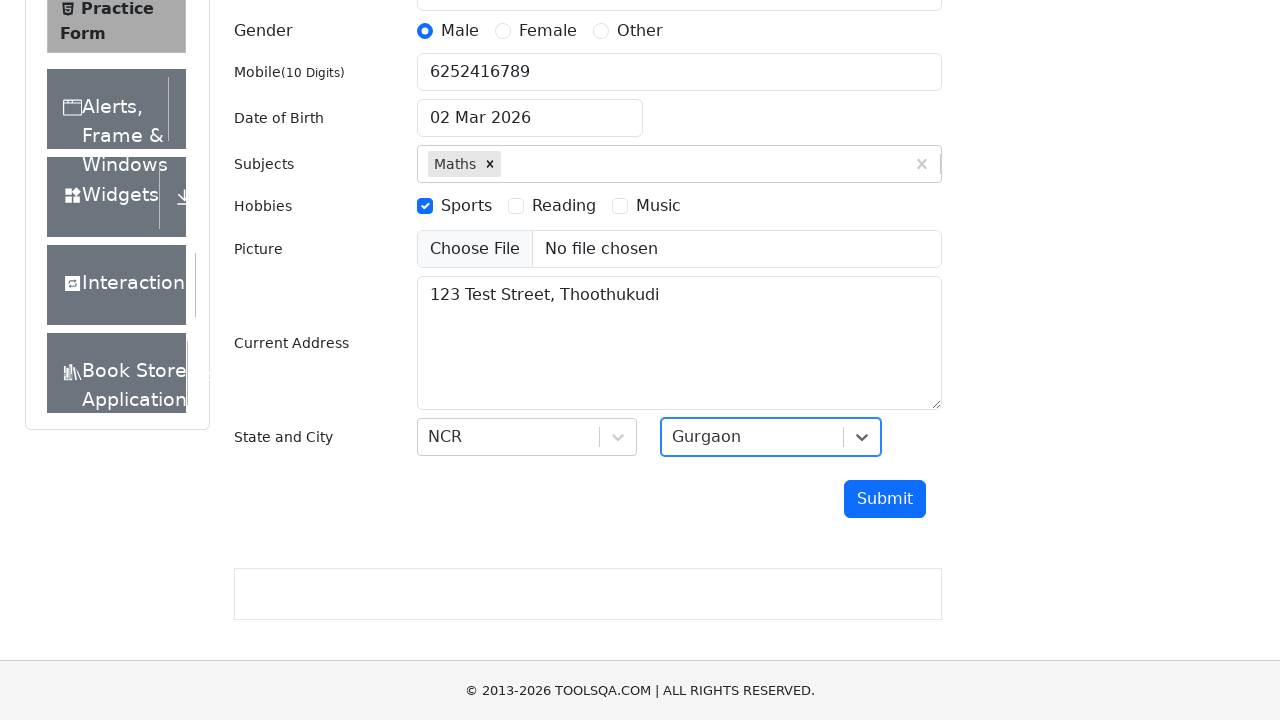

Clicked submit button to submit the form at (885, 499) on #submit
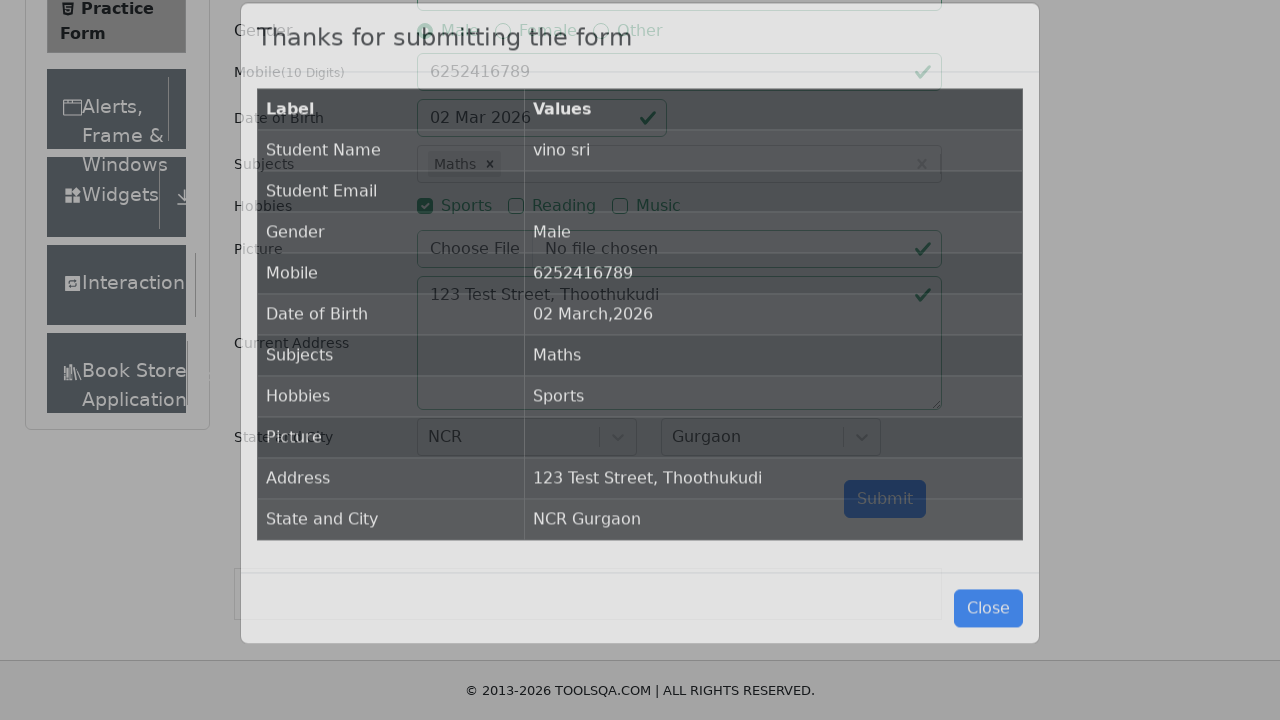

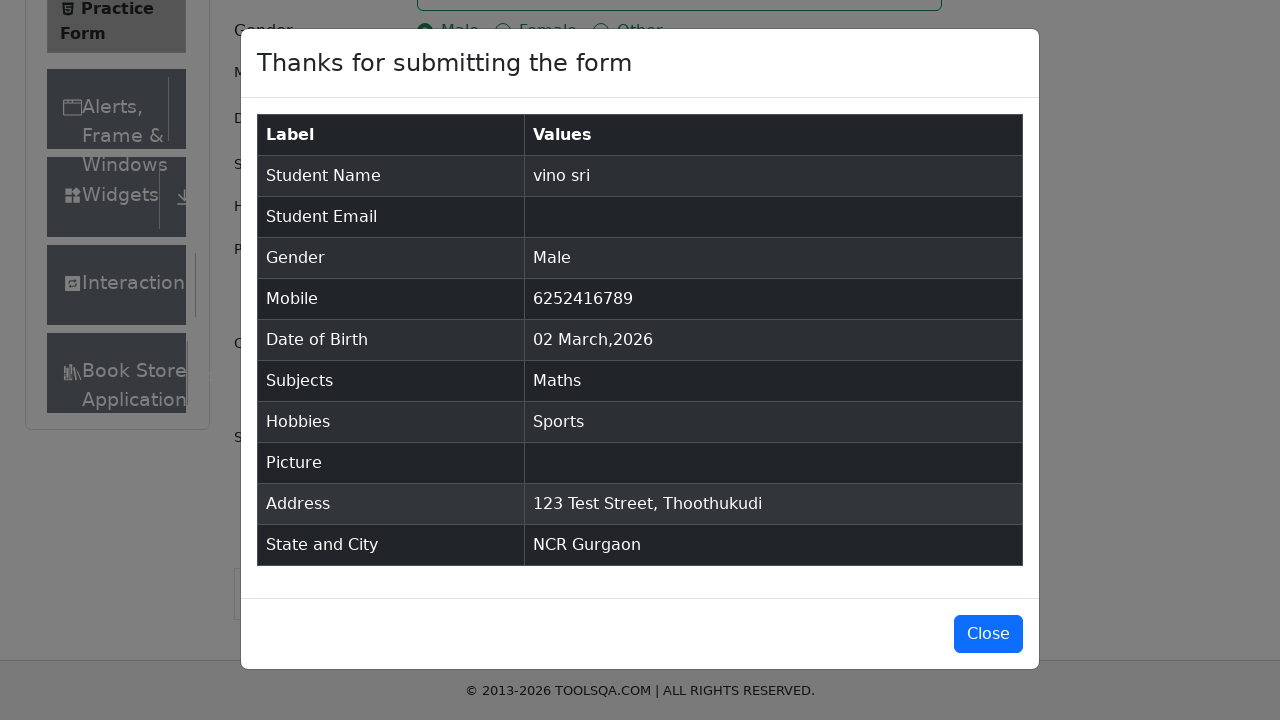